Tests interaction with popup windows that have no title by clicking a button to open a hard popup, typing in both the popup and main window textareas

Starting URL: https://wcaquino.me/selenium/componentes.html

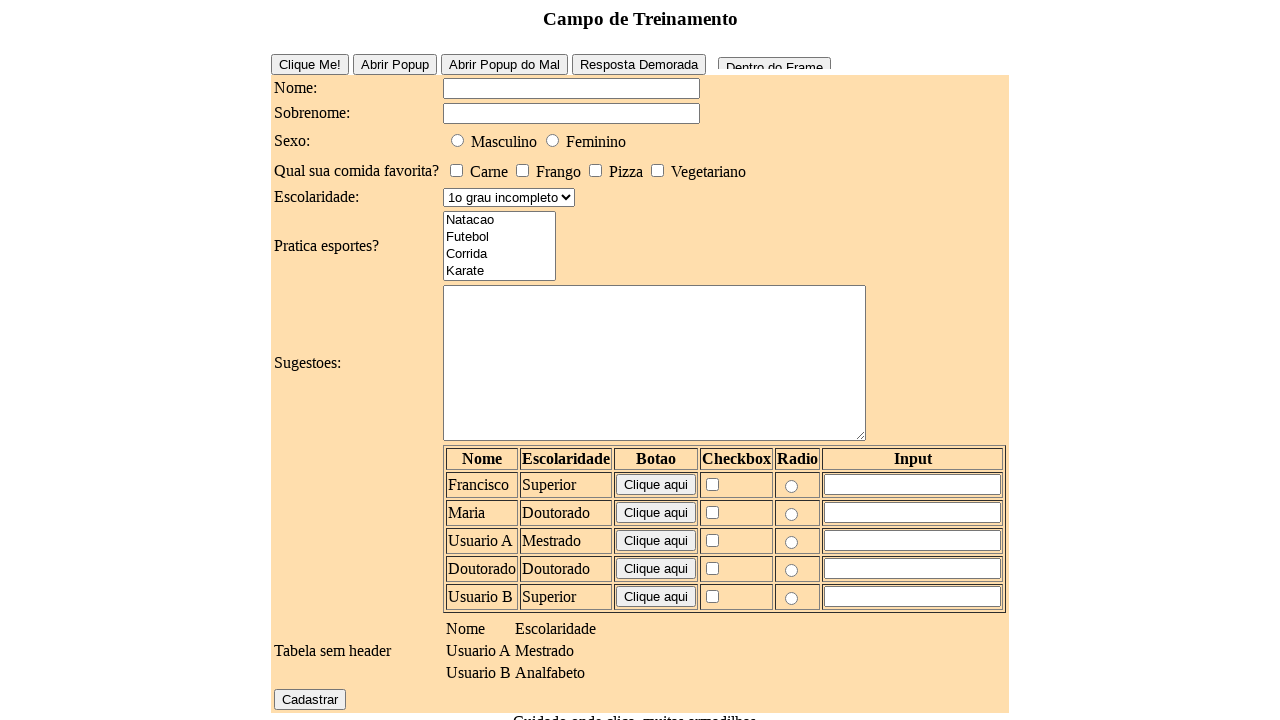

Clicked button to open hard popup window without title at (504, 64) on #buttonPopUpHard
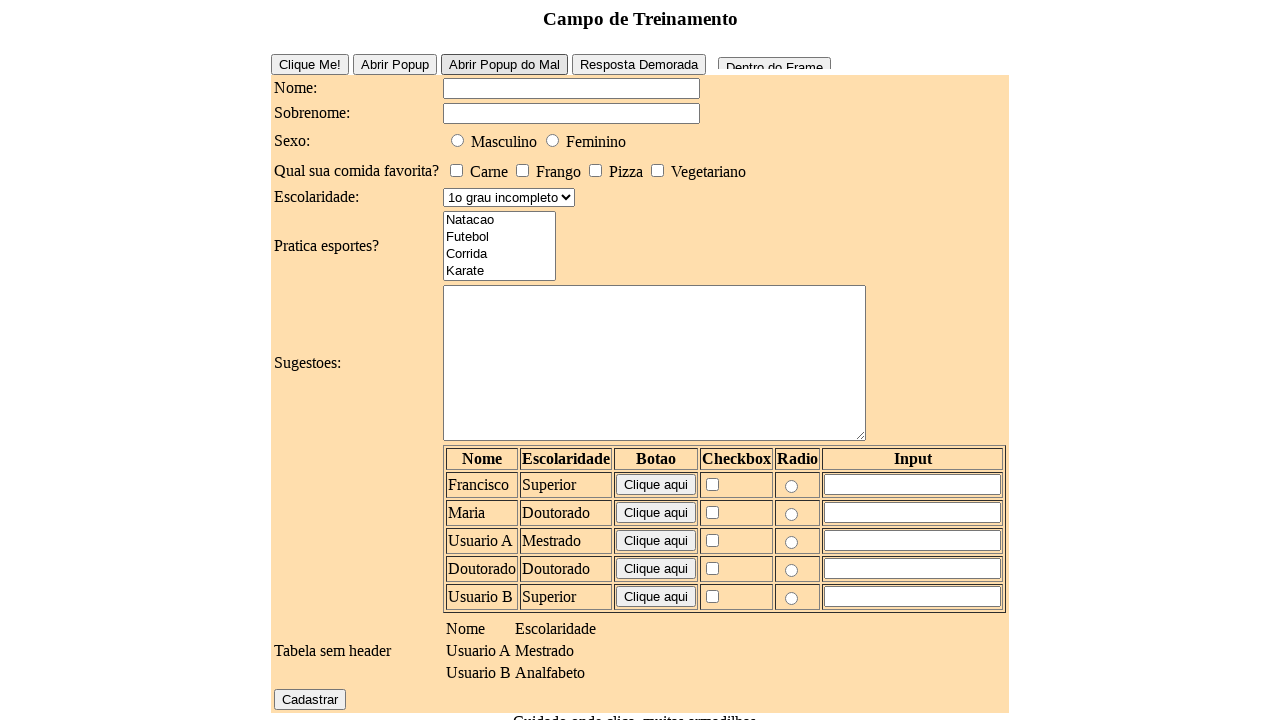

Switched to newly opened popup window
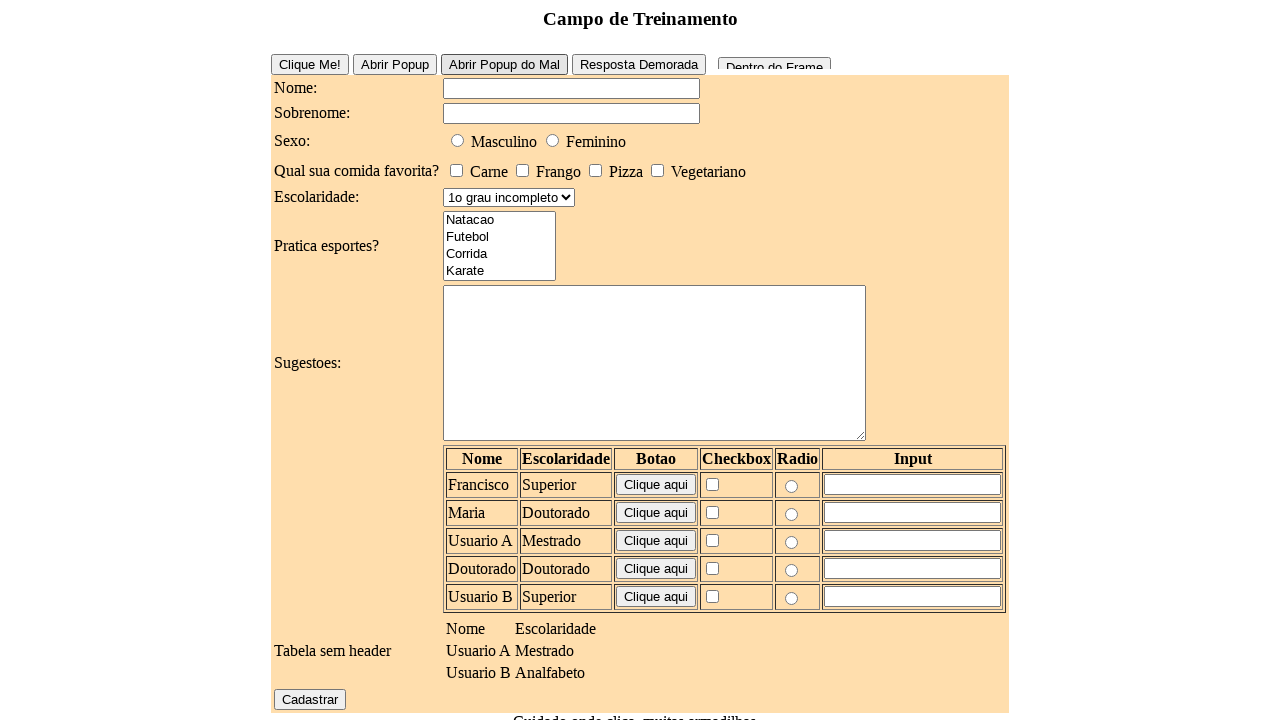

Popup window fully loaded
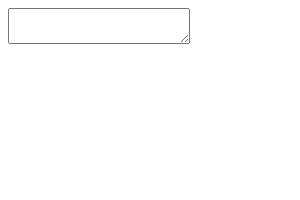

Typed 'Deu certo?' in popup textarea on textarea
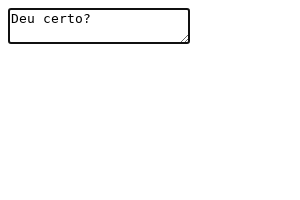

Typed 'E agora?' in main window textarea on textarea
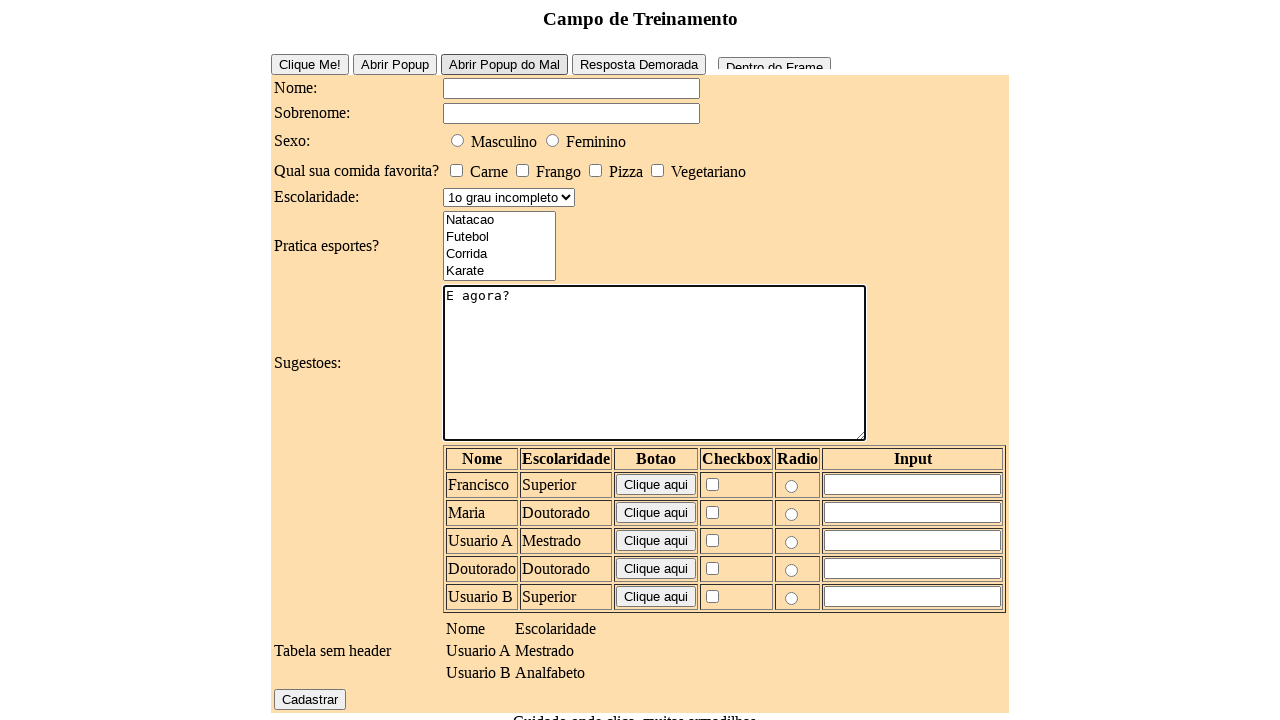

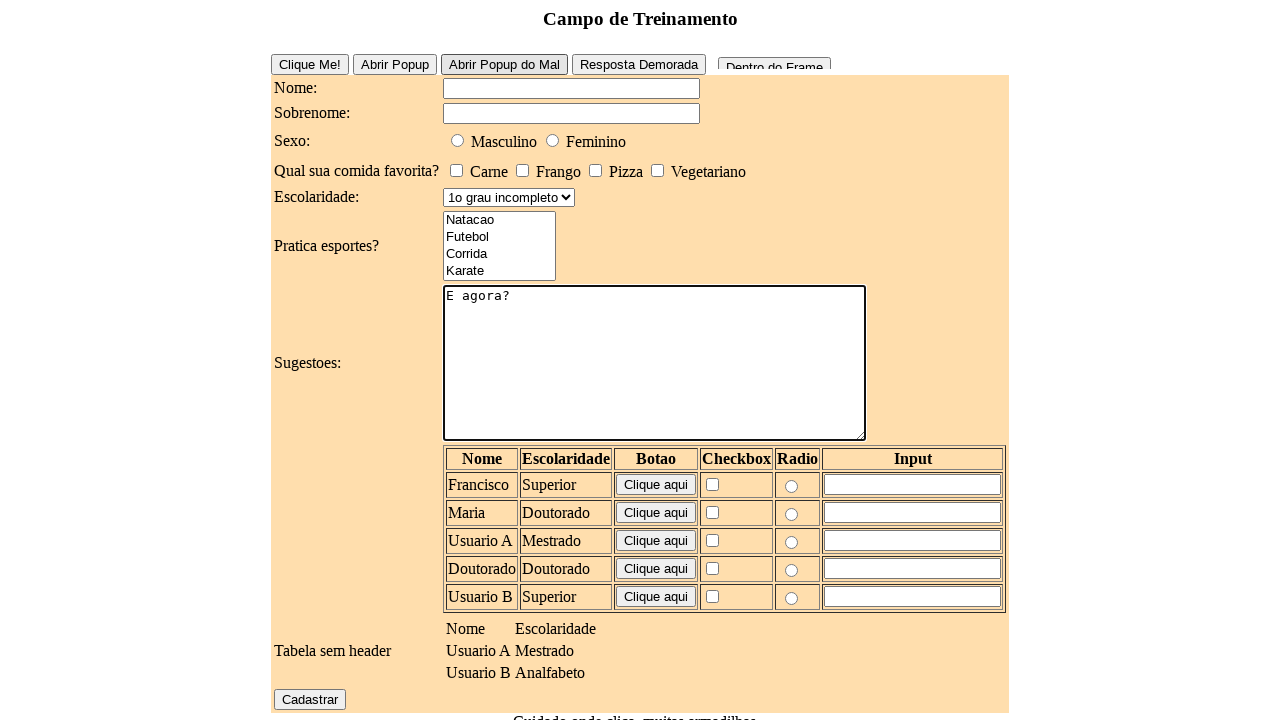